Tests clicking the "Manchester Town Hall" link and verifies navigation to the Town Hall page

Starting URL: http://www.manchester.gov.uk/mcrevents

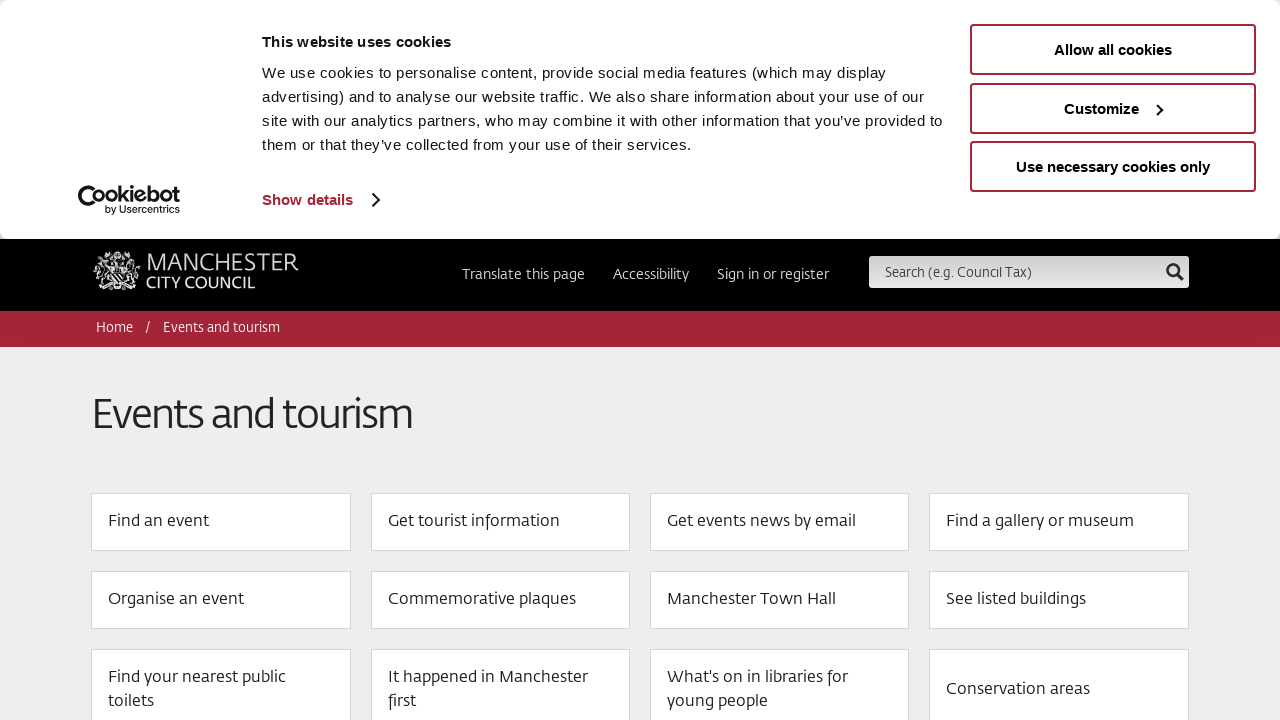

Waited for Manchester Town Hall link to appear
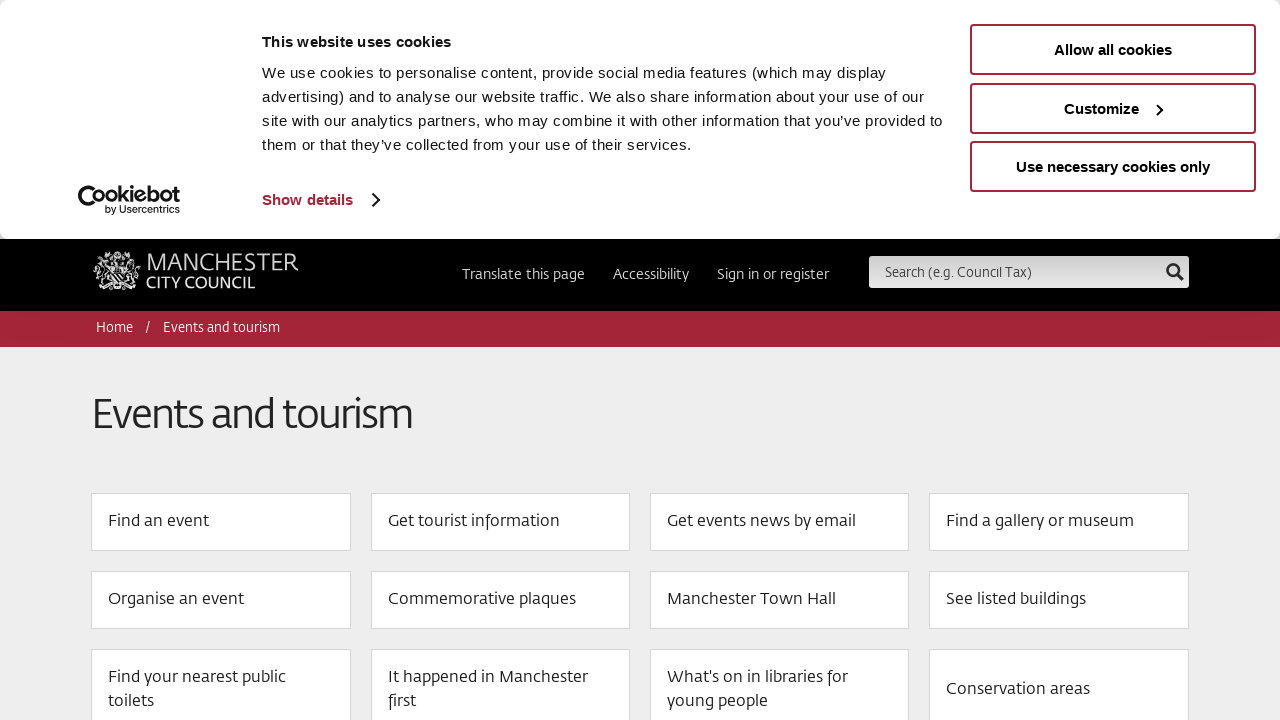

Clicked the Manchester Town Hall link at (780, 600) on a:has-text('Manchester Town Hall')
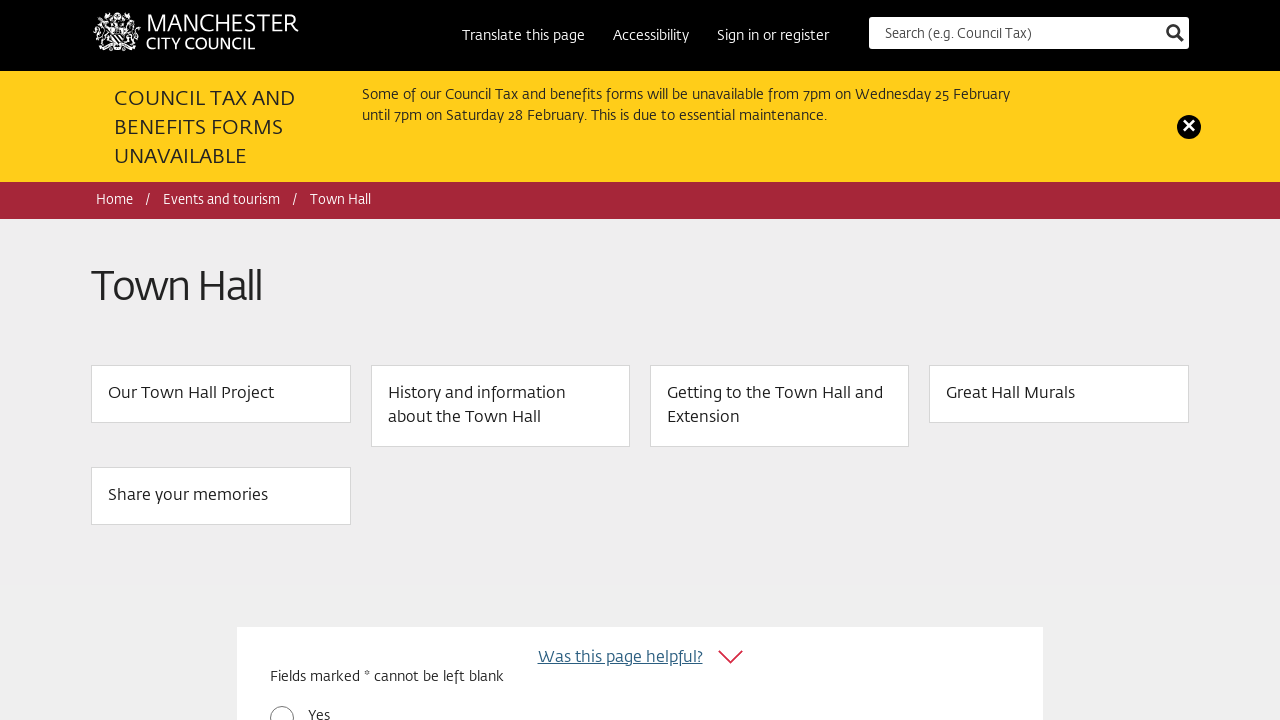

Waited for Town Hall page to fully load
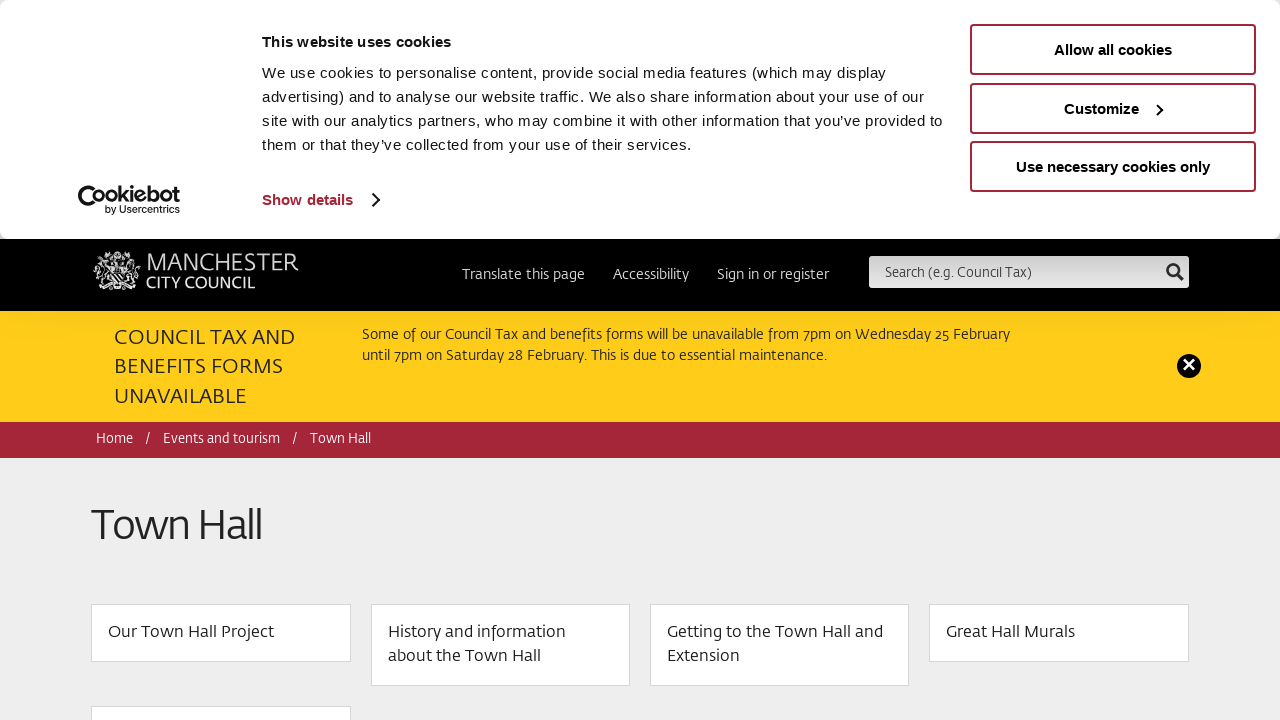

Verified Town Hall page title contains 'Town Hall'
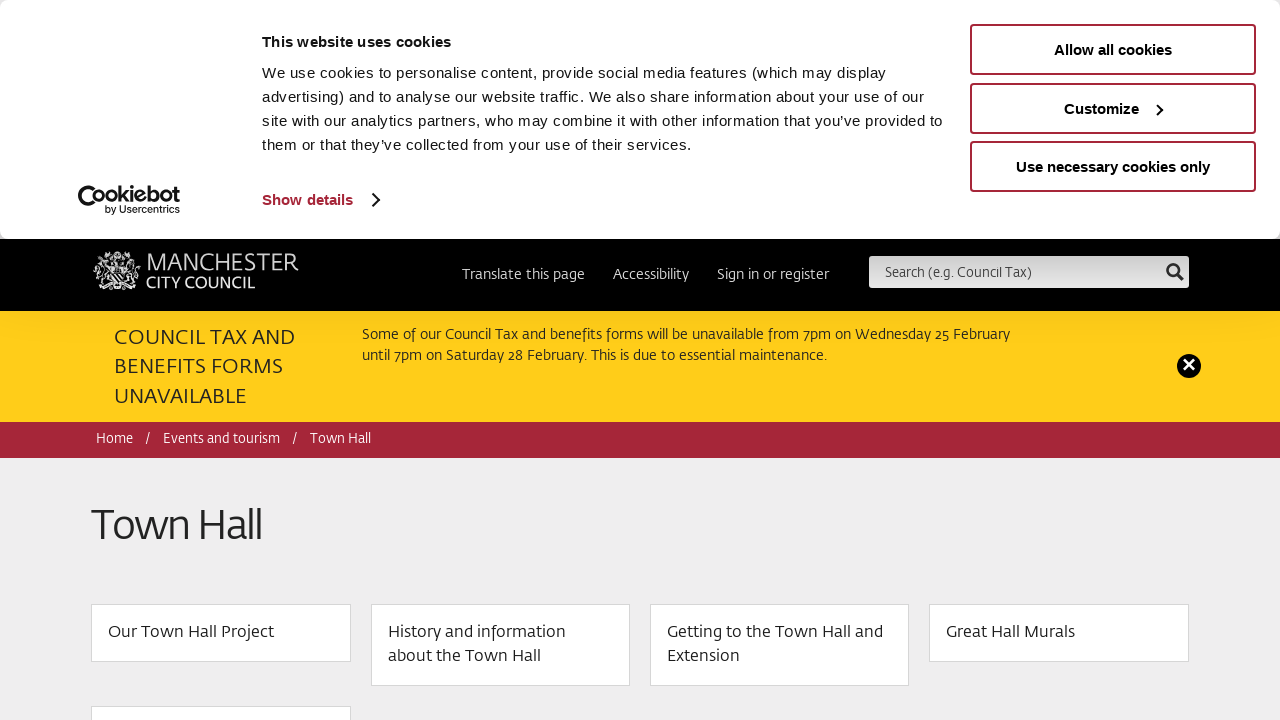

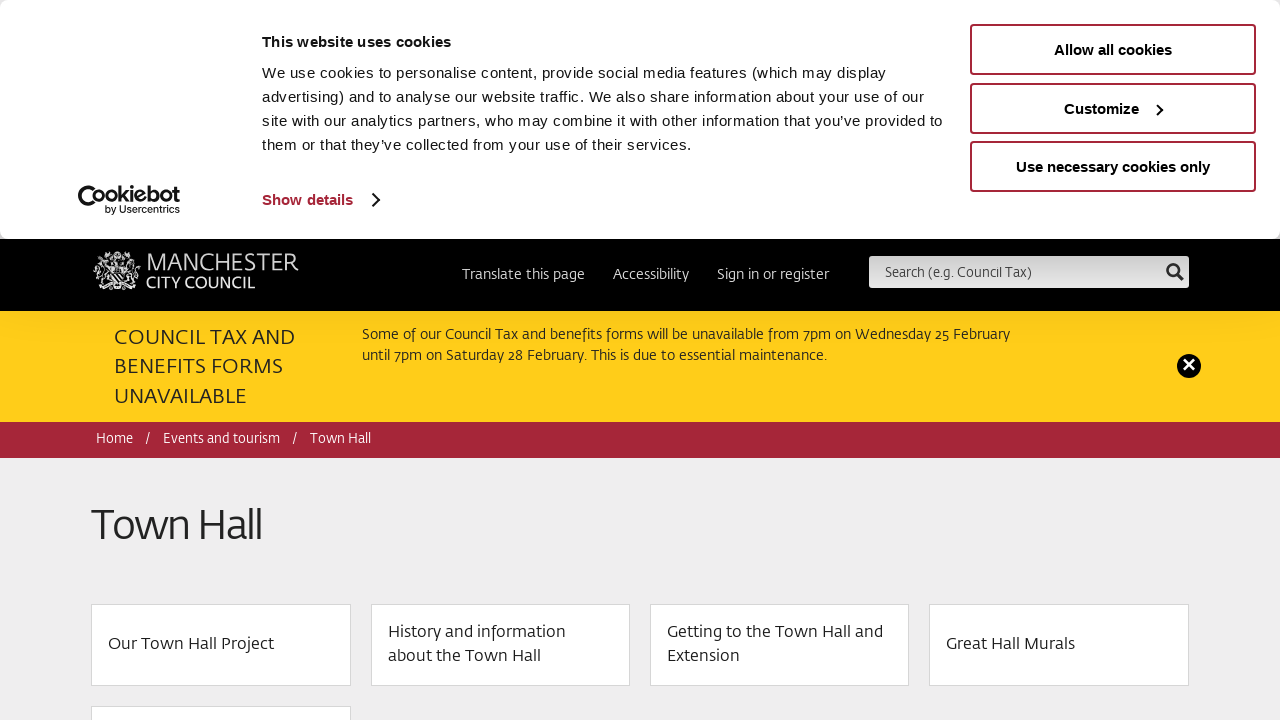